Tests dynamic controls with explicit waits by clicking Remove button, waiting for "It's gone!" message, clicking Add button, and verifying "It's back" message

Starting URL: https://the-internet.herokuapp.com/dynamic_controls

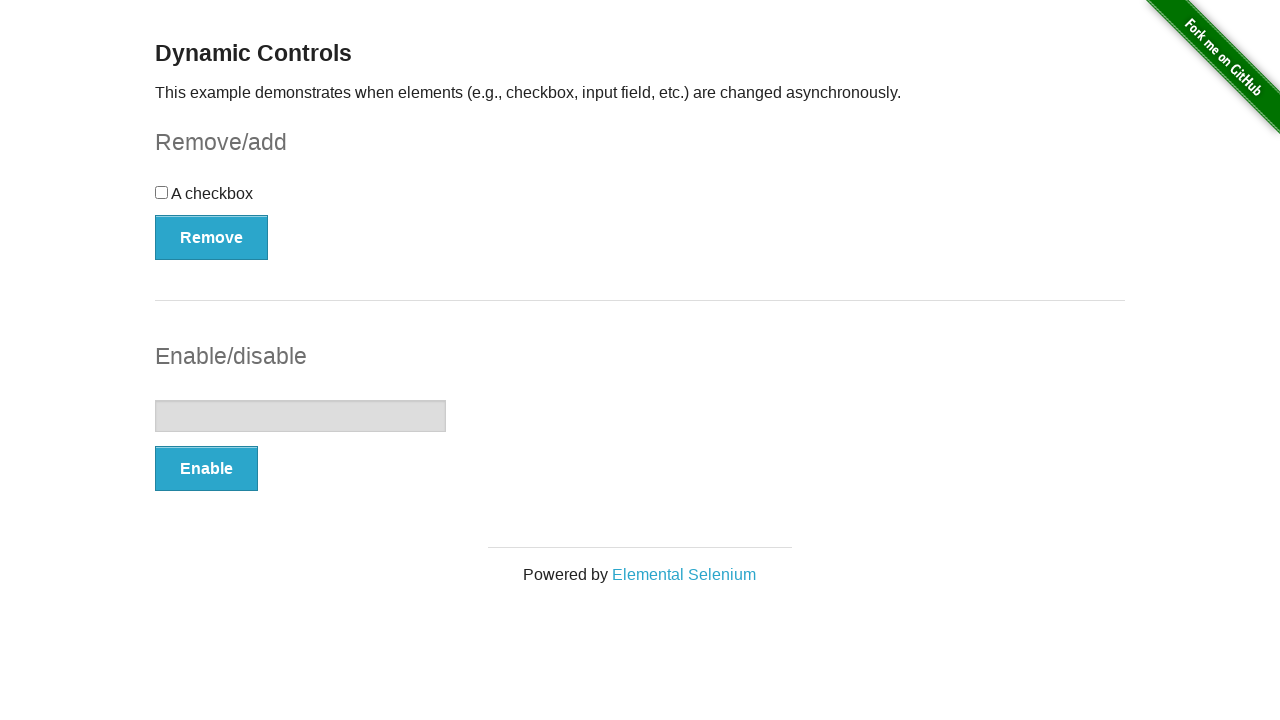

Clicked Remove button at (212, 237) on xpath=//*[text()='Remove']
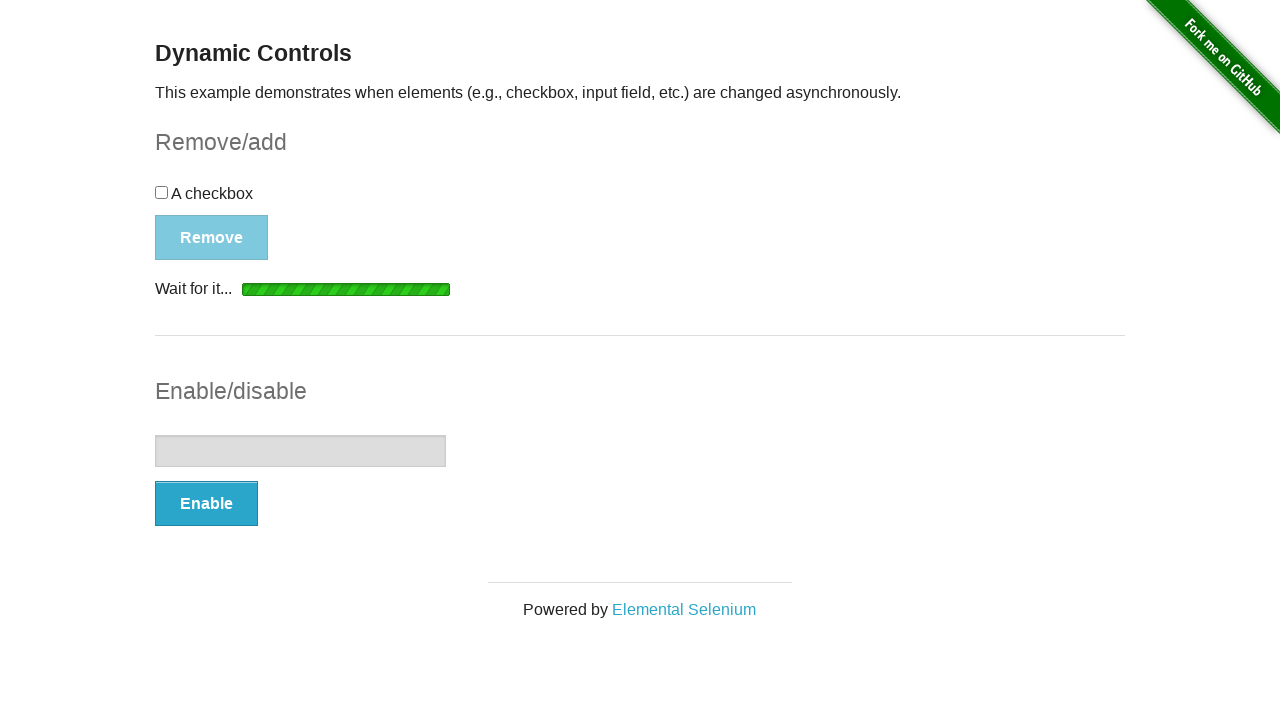

Waited for 'It's gone!' message to appear
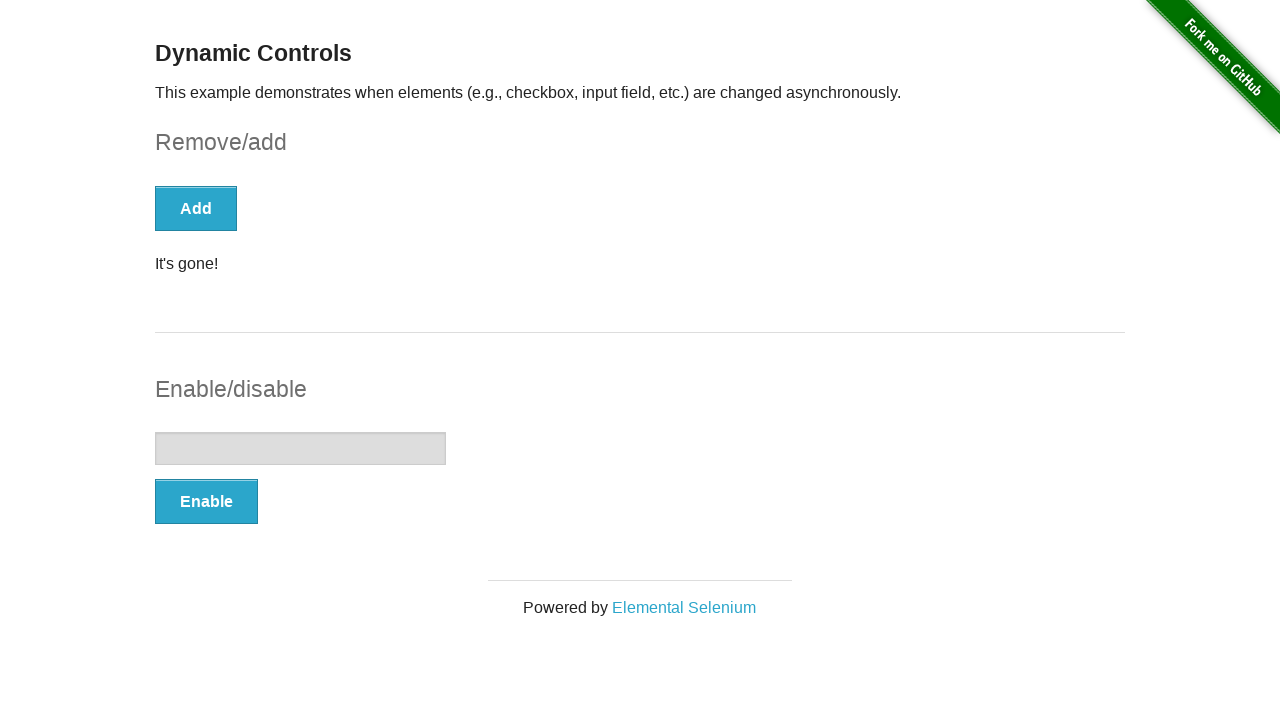

Clicked Add button at (196, 208) on xpath=//*[text()='Add']
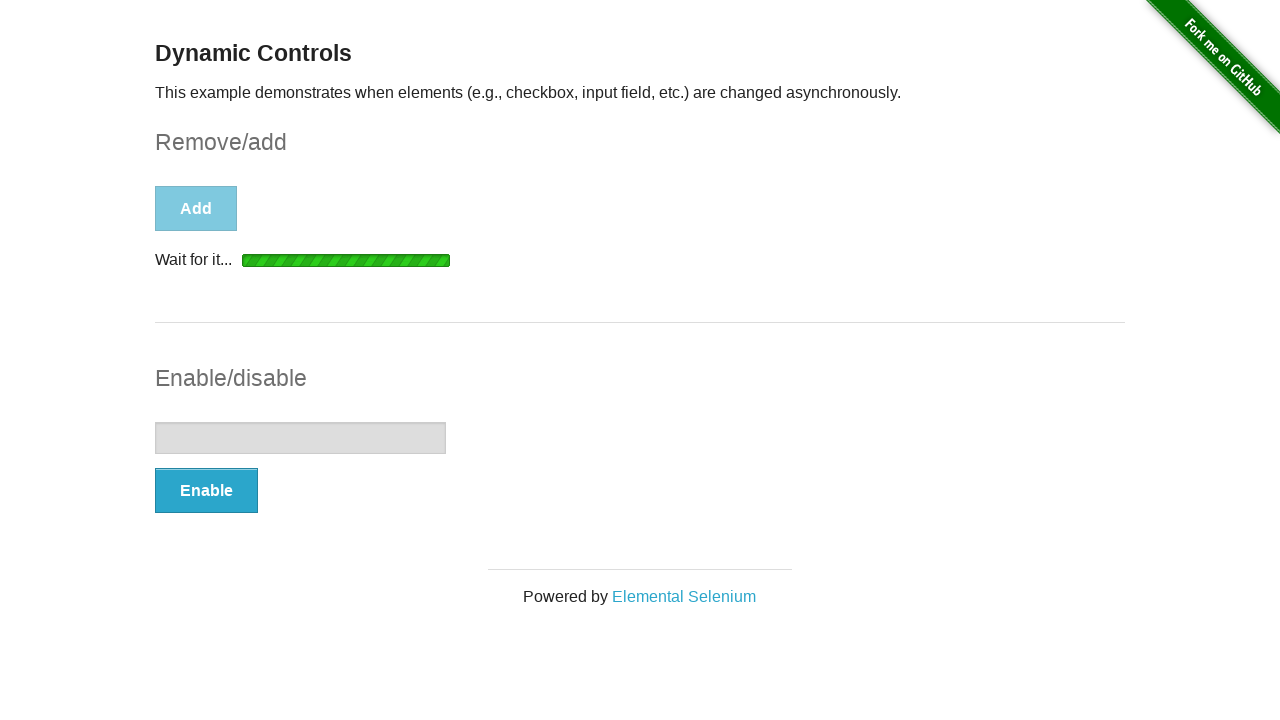

Waited for 'It's back' message to appear
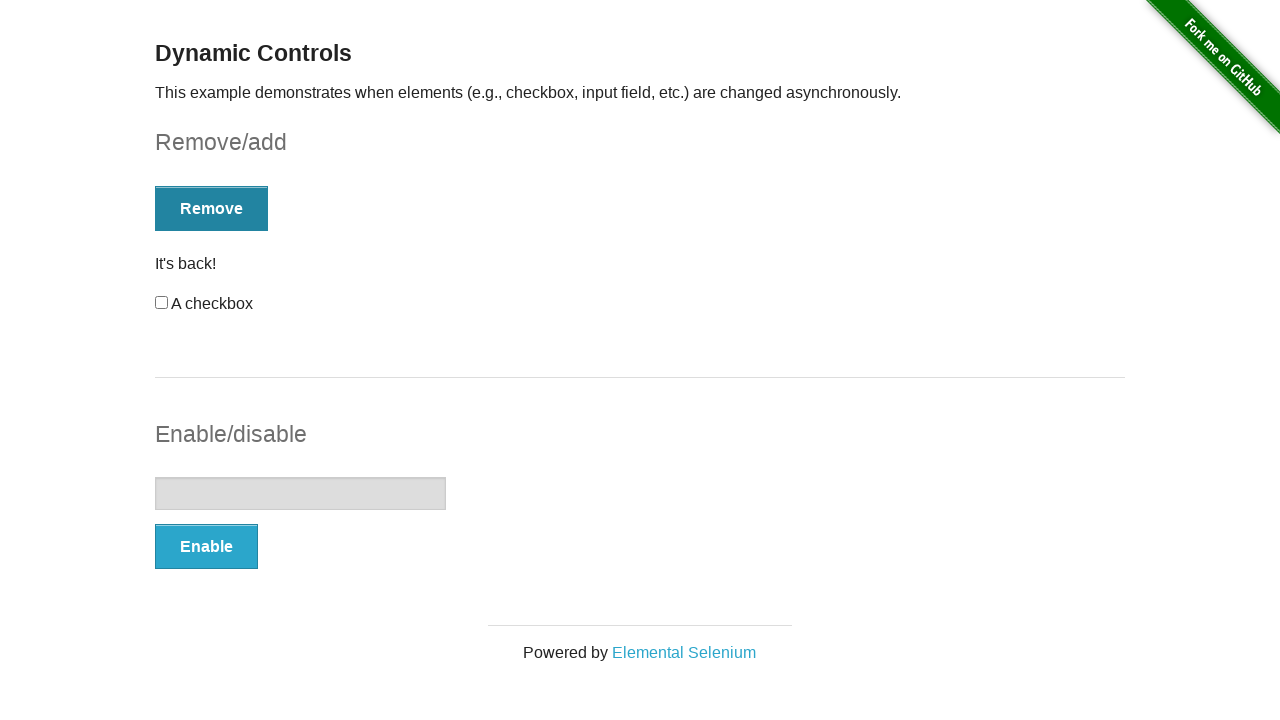

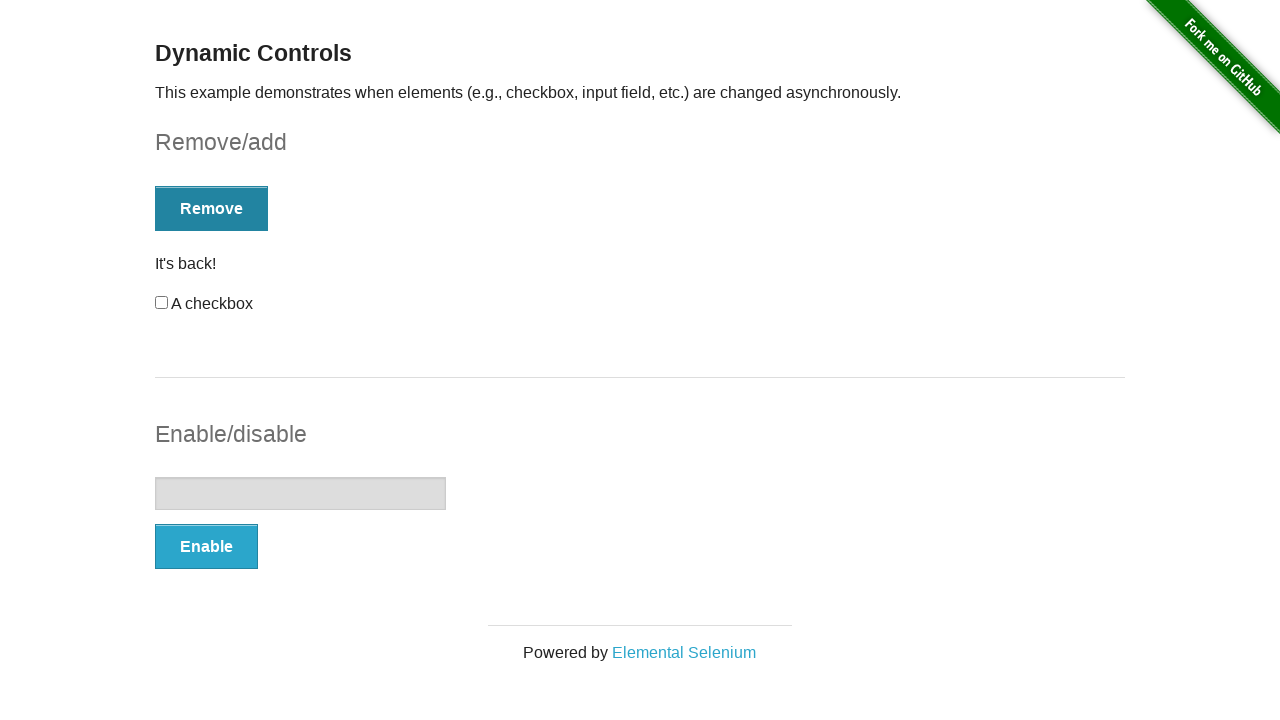